Tests that todo data persists after page reload

Starting URL: https://demo.playwright.dev/todomvc

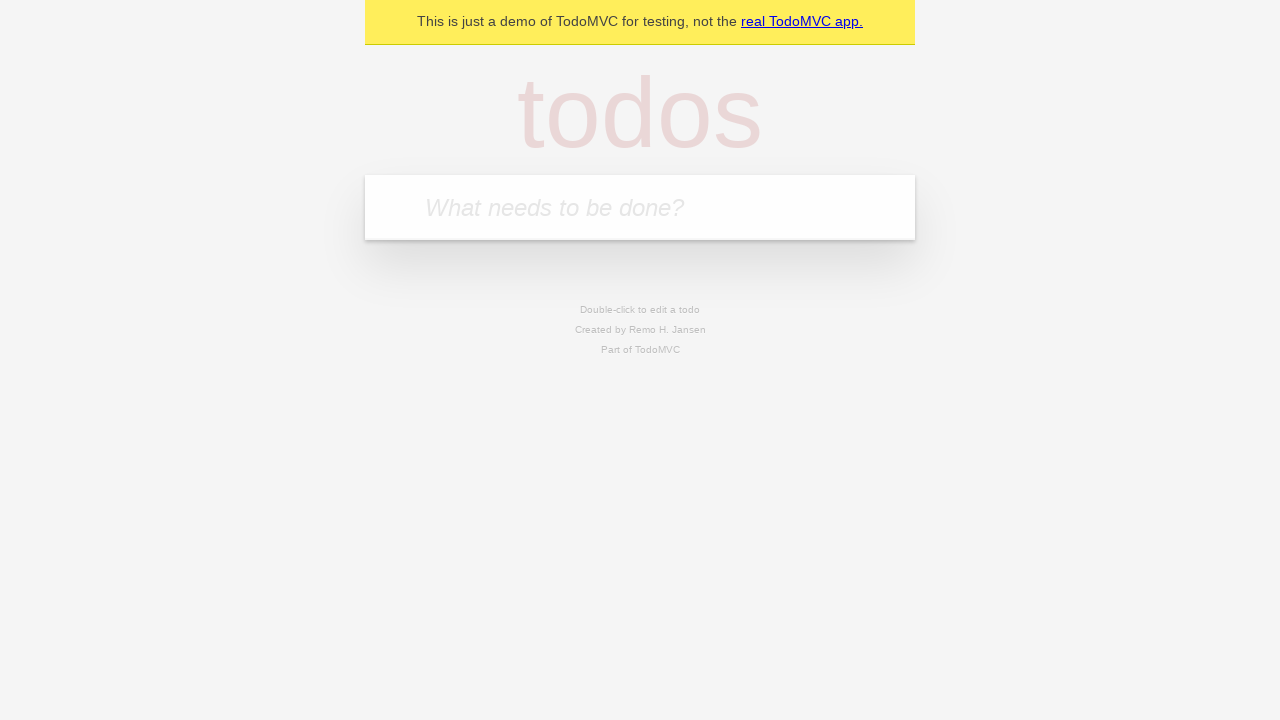

Filled new todo input with 'buy some cheese' on .new-todo
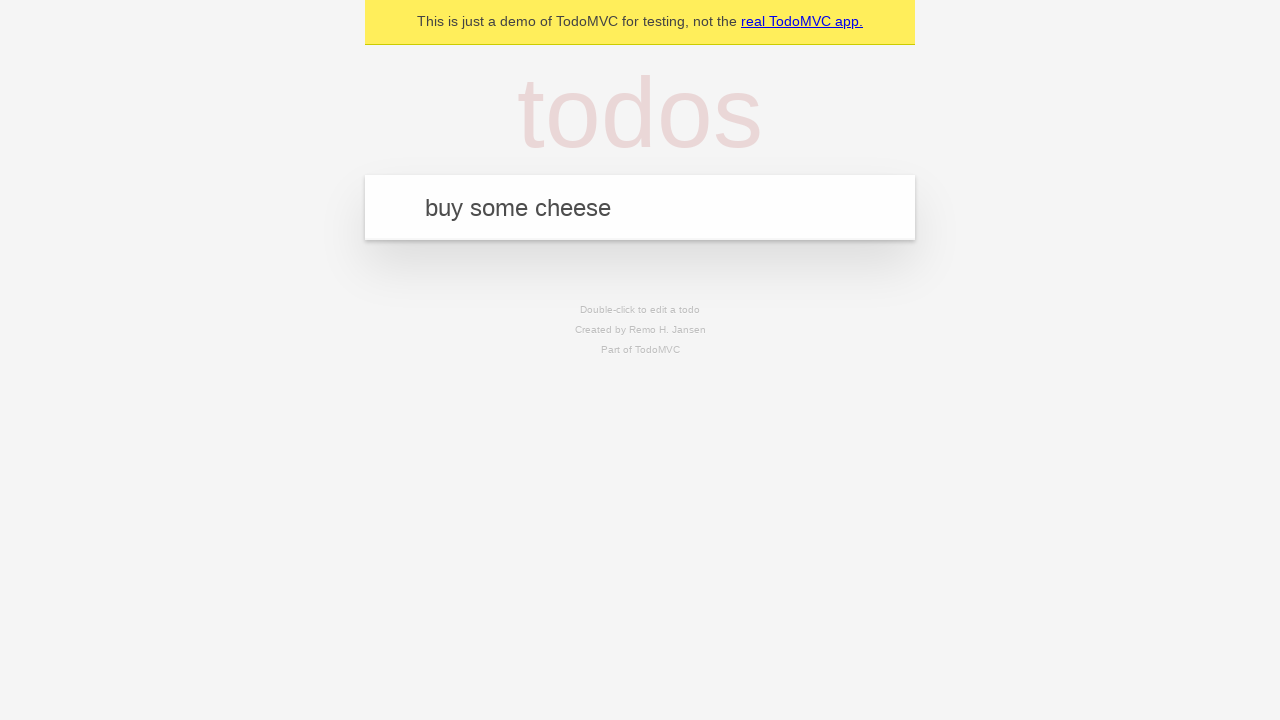

Pressed Enter to create first todo on .new-todo
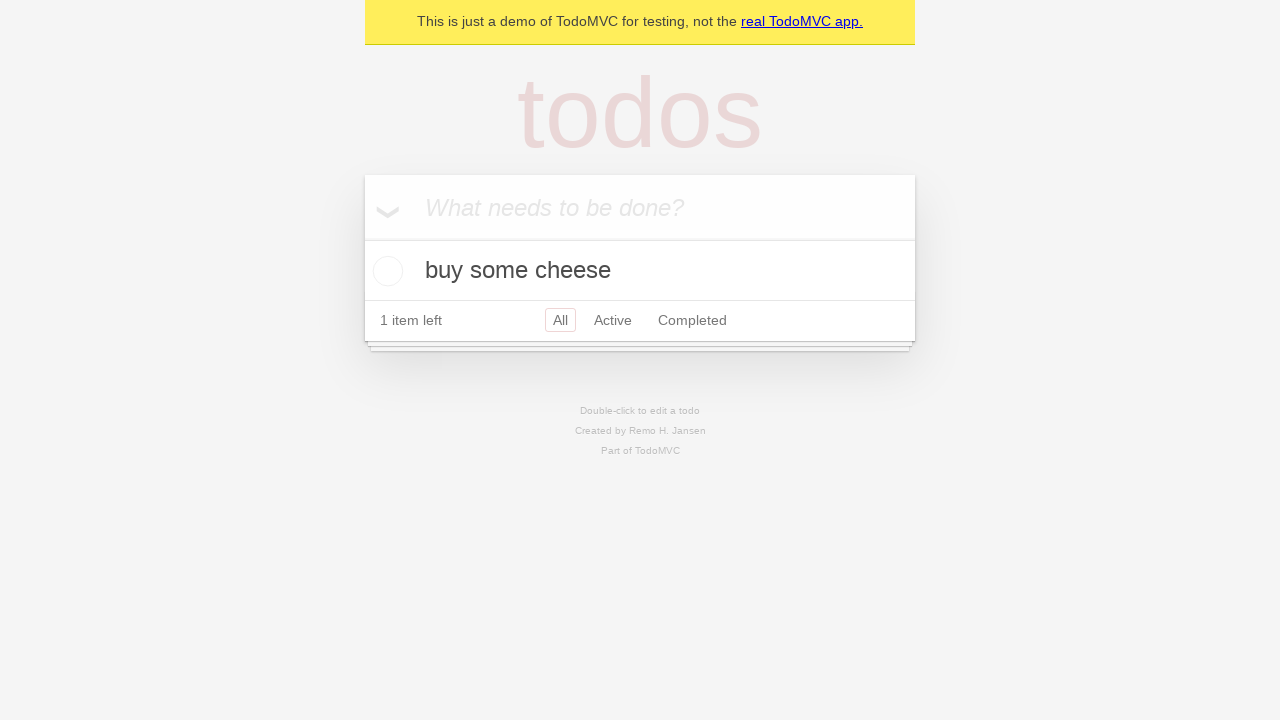

Filled new todo input with 'feed the cat' on .new-todo
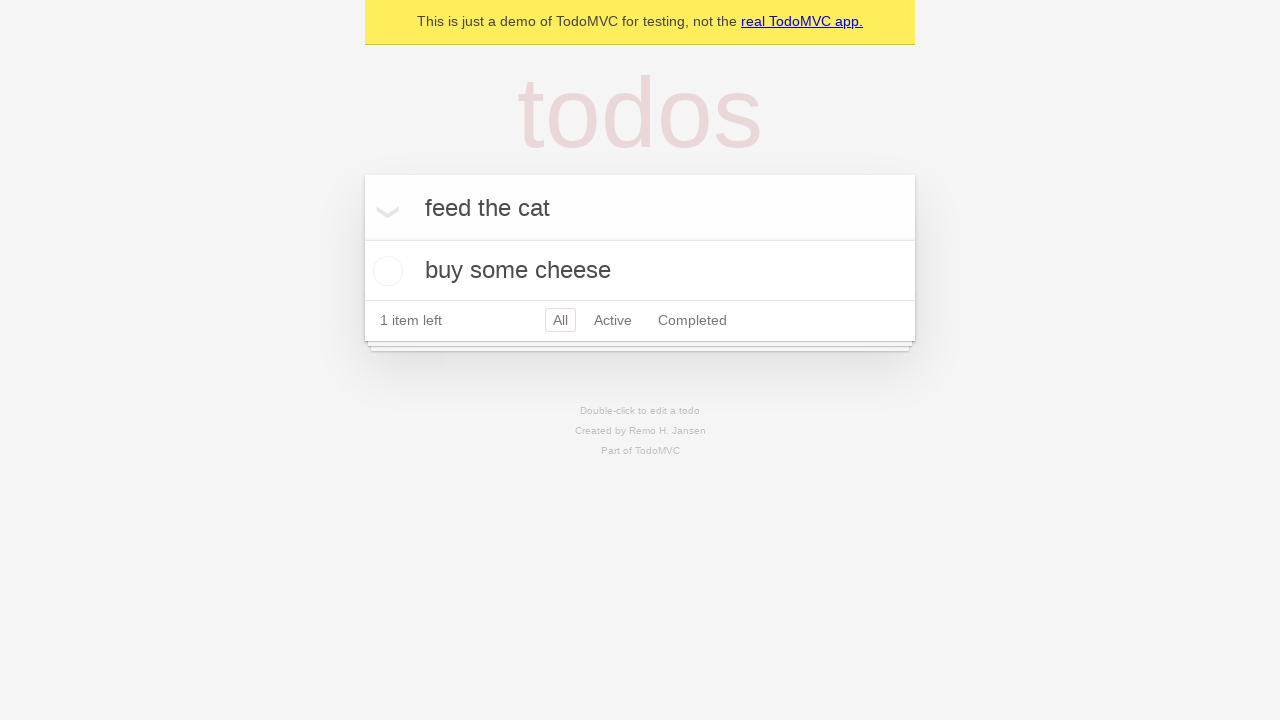

Pressed Enter to create second todo on .new-todo
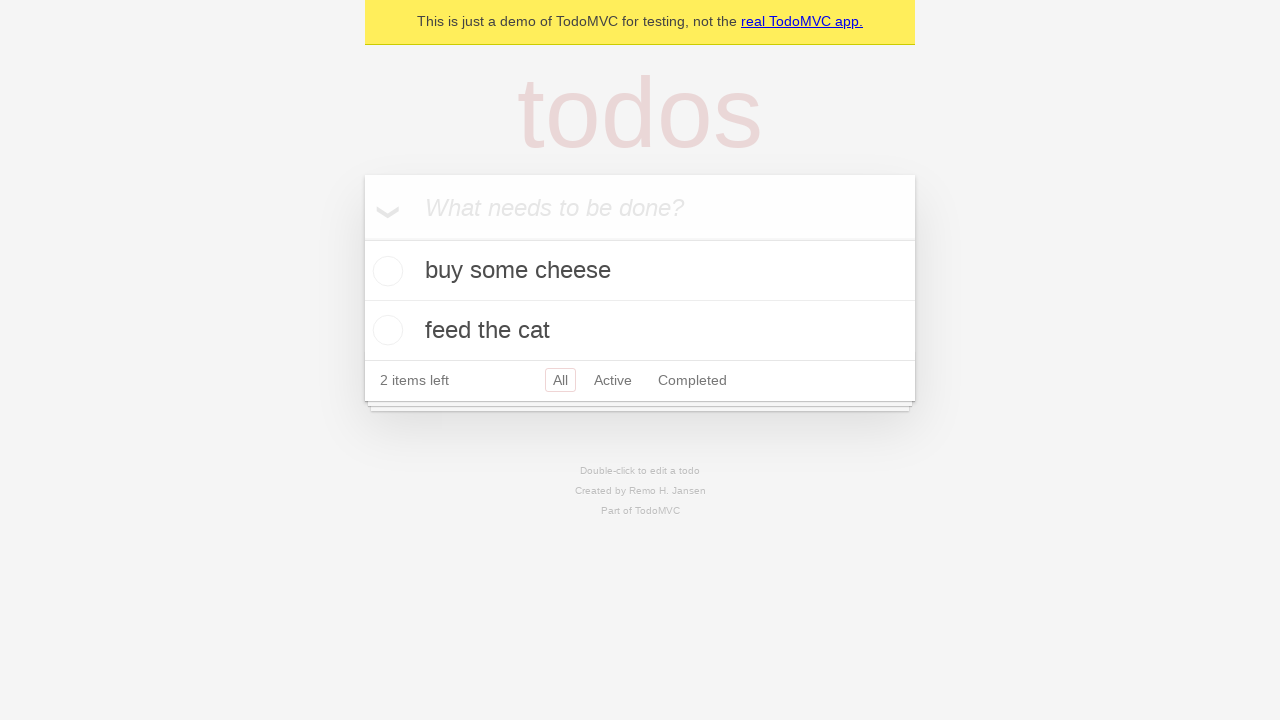

Marked first todo as complete at (385, 271) on .todo-list li >> nth=0 >> .toggle
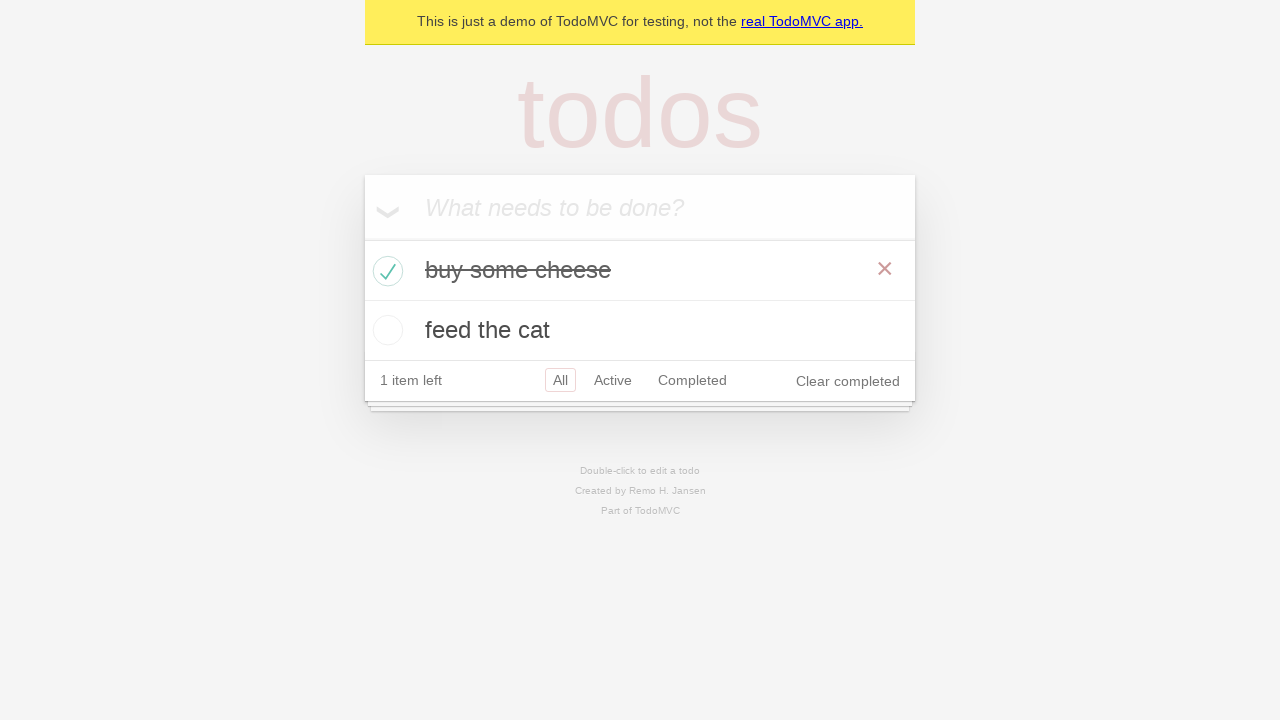

Reloaded the page
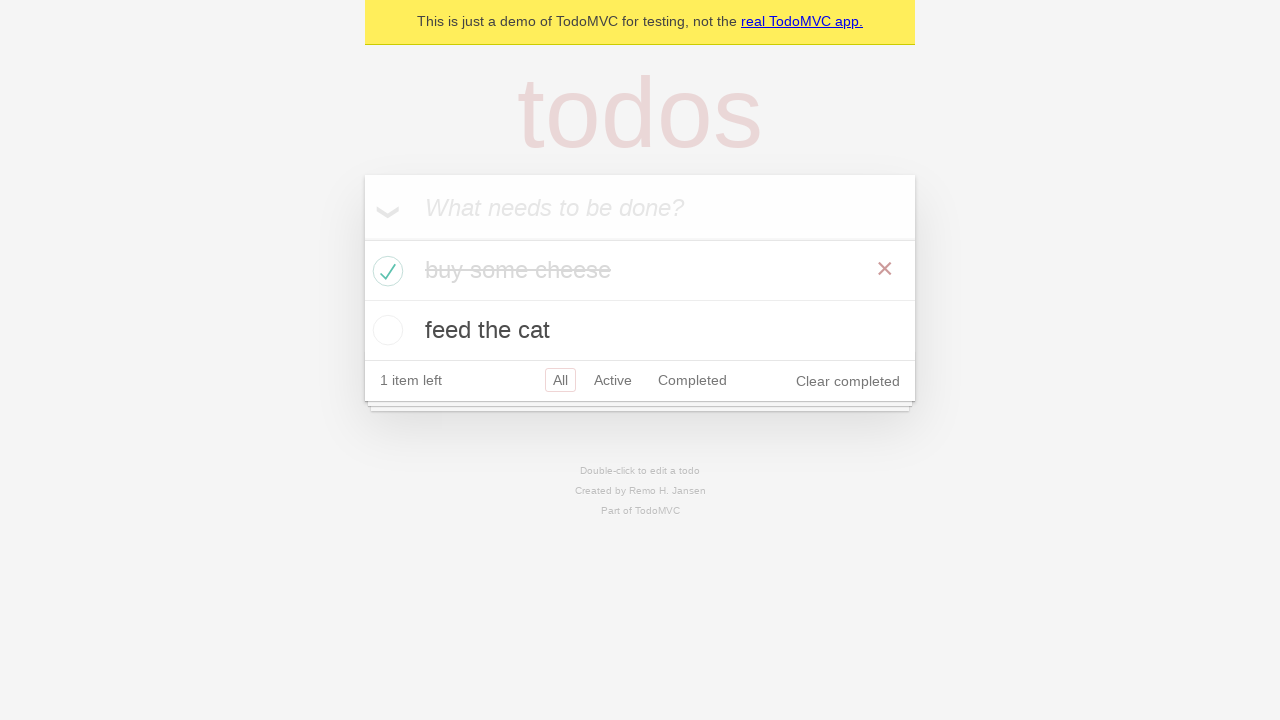

Todo items loaded after page reload
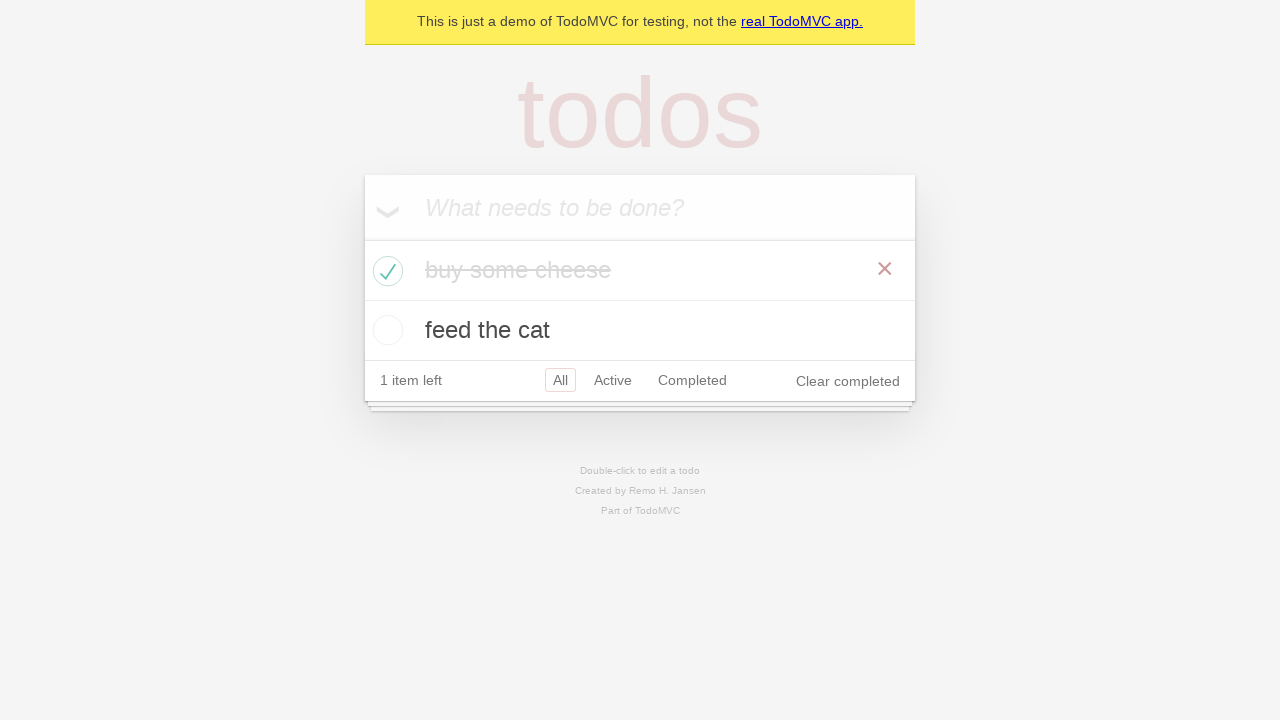

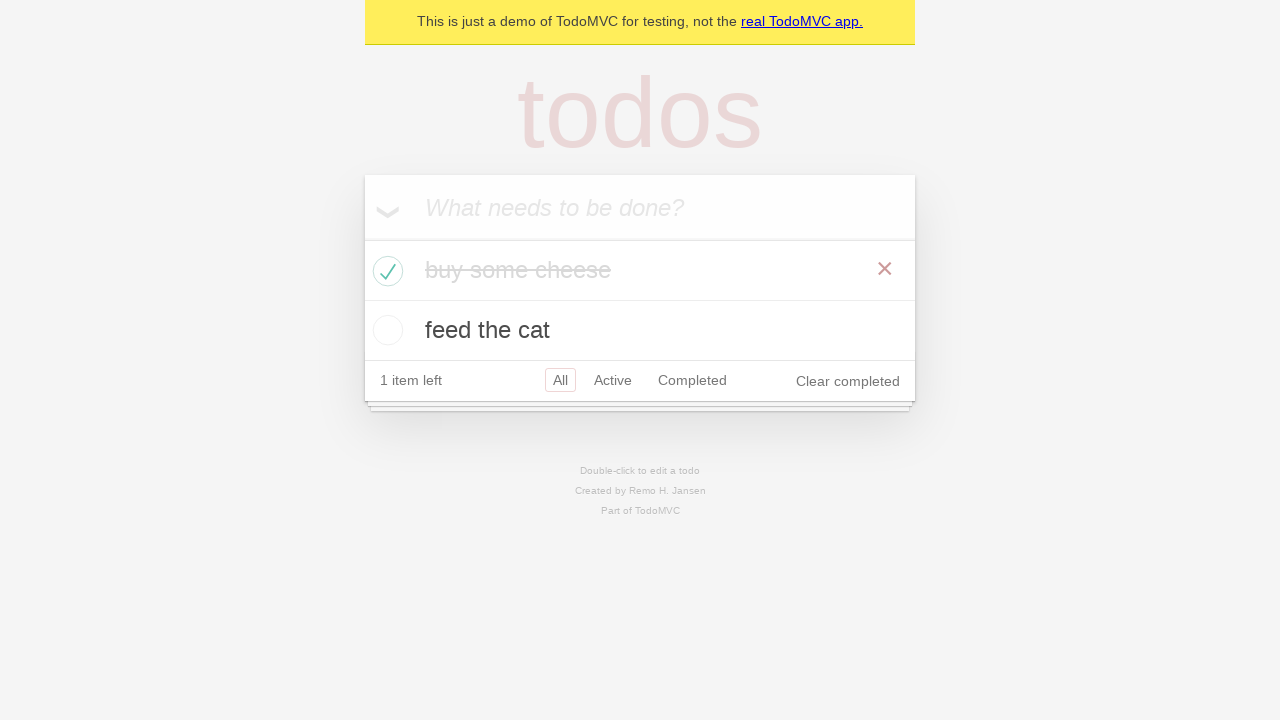